Tests the "Coba Gratis" (Try Free) button by clicking it and verifying navigation to signup/registration page

Starting URL: https://gajihub.com

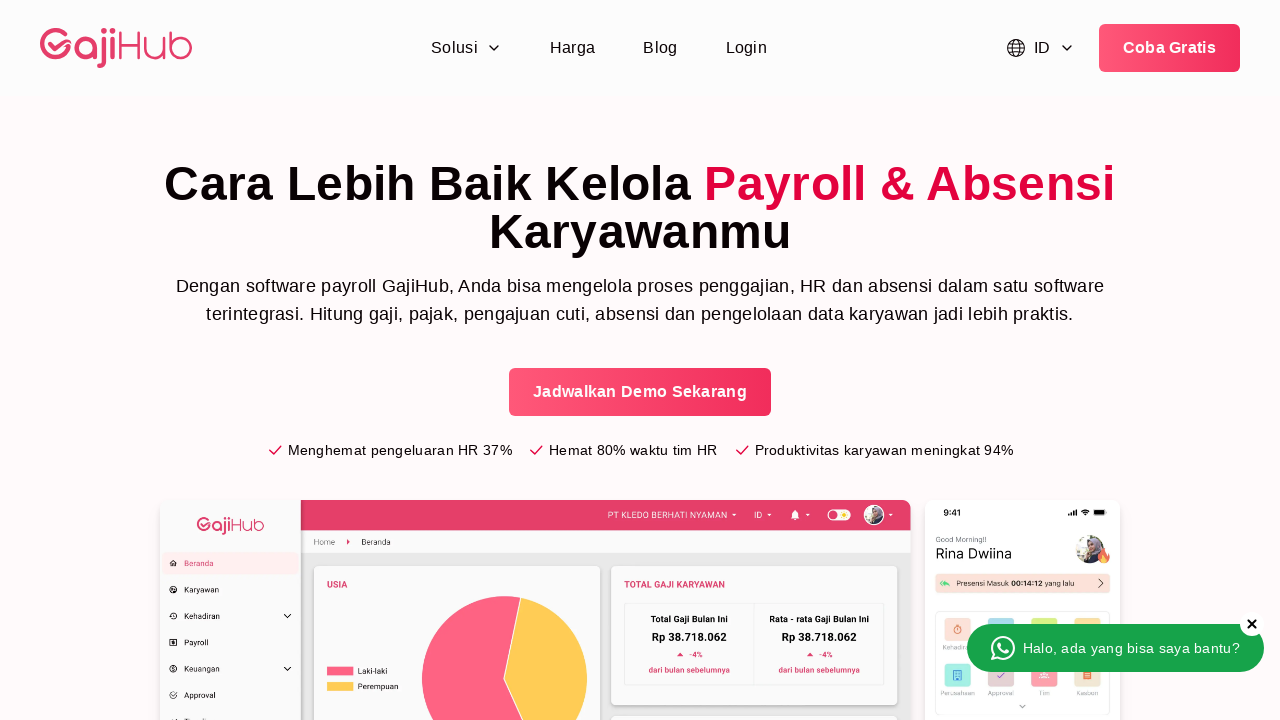

Clicked 'Coba Gratis' (Try Free) button at (1169, 48) on a:has-text('Coba Gratis')
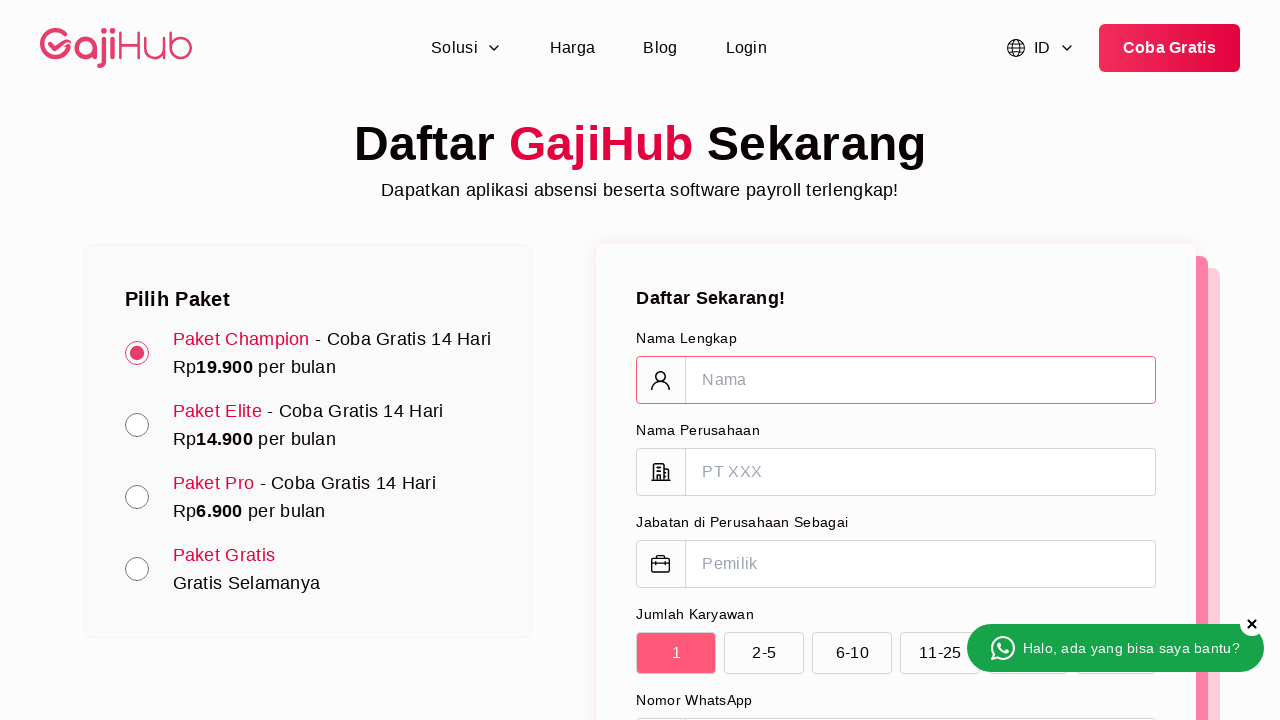

Navigated to signup/registration page (URL contains 'signup' or 'daftar')
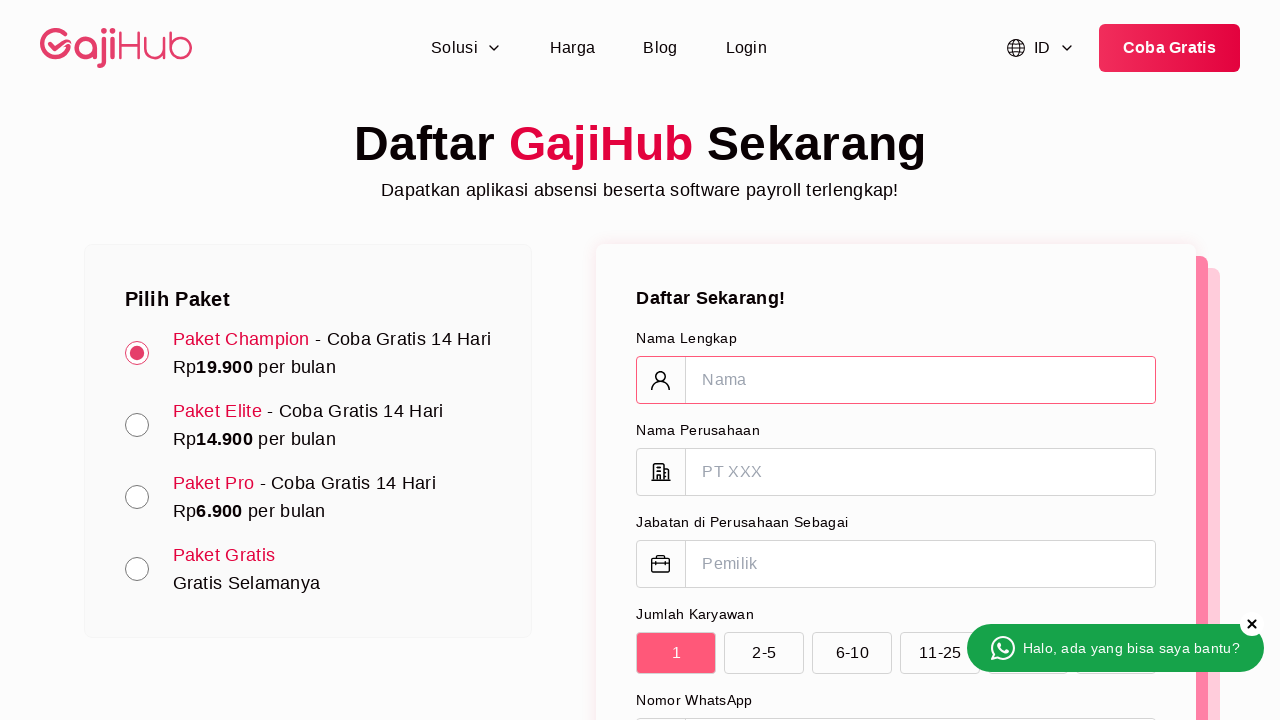

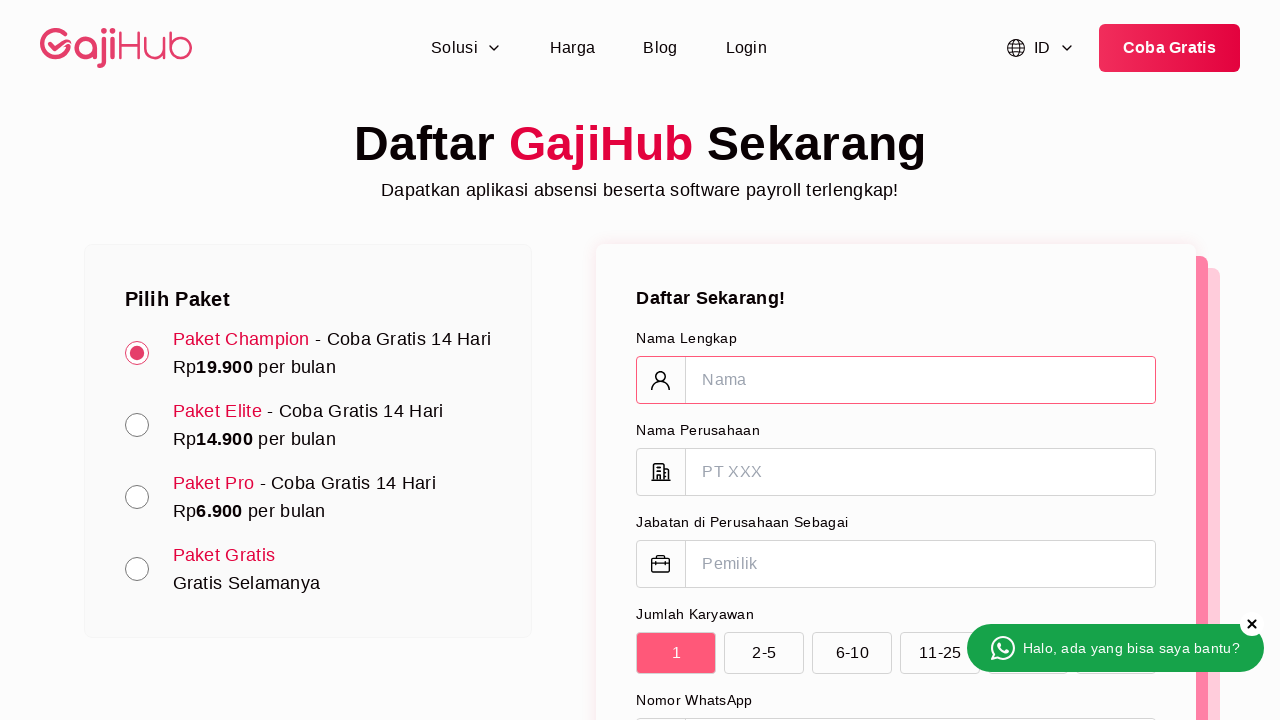